Tests clicking "Free" button in header to navigate to free courses page

Starting URL: https://skillfactory.ru/

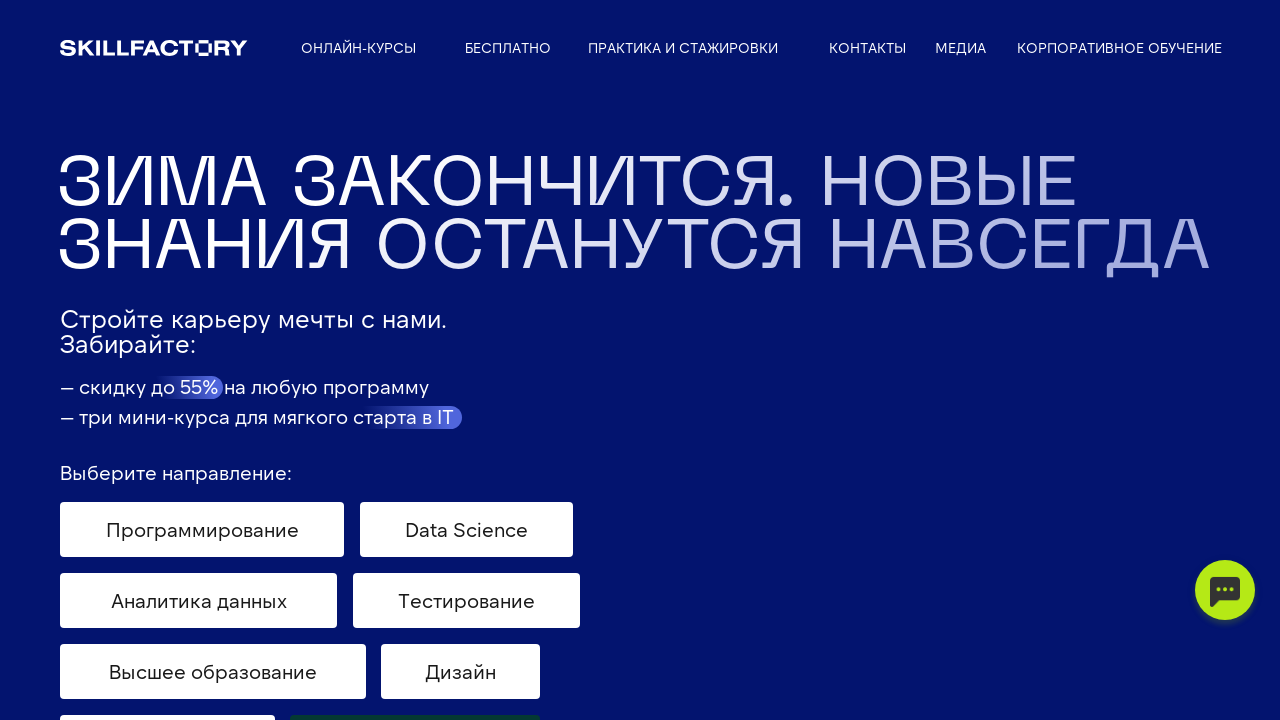

Clicked 'Free' (Бесплатно) button in header to navigate to free courses page at (508, 48) on text=Бесплатно
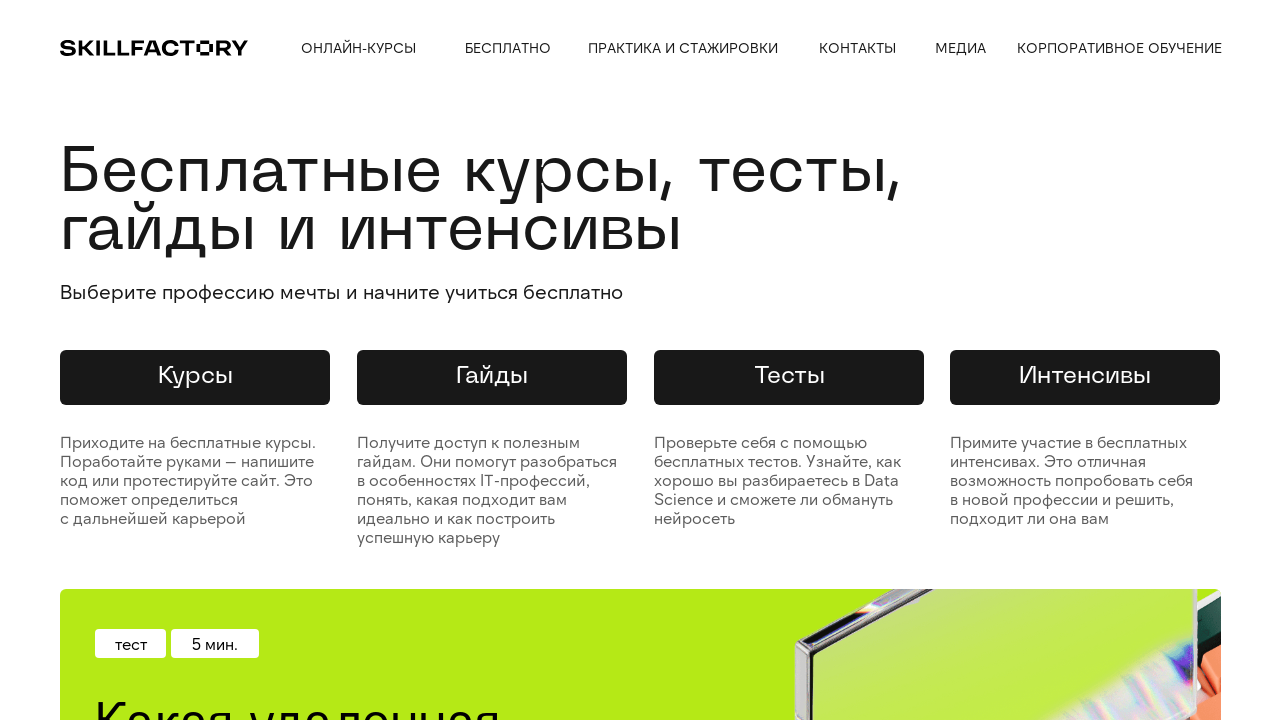

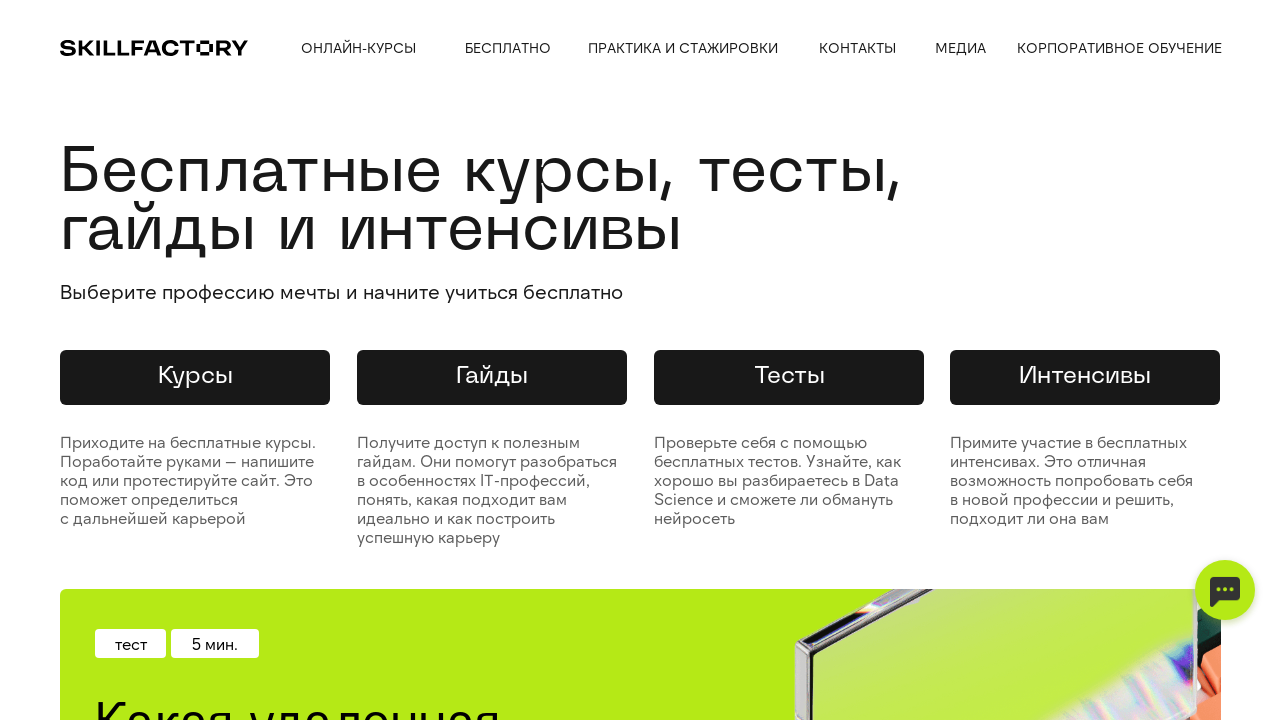